Tests AJAX functionality by clicking a button and waiting for a success message to appear after an asynchronous request completes

Starting URL: http://uitestingplayground.com/ajax

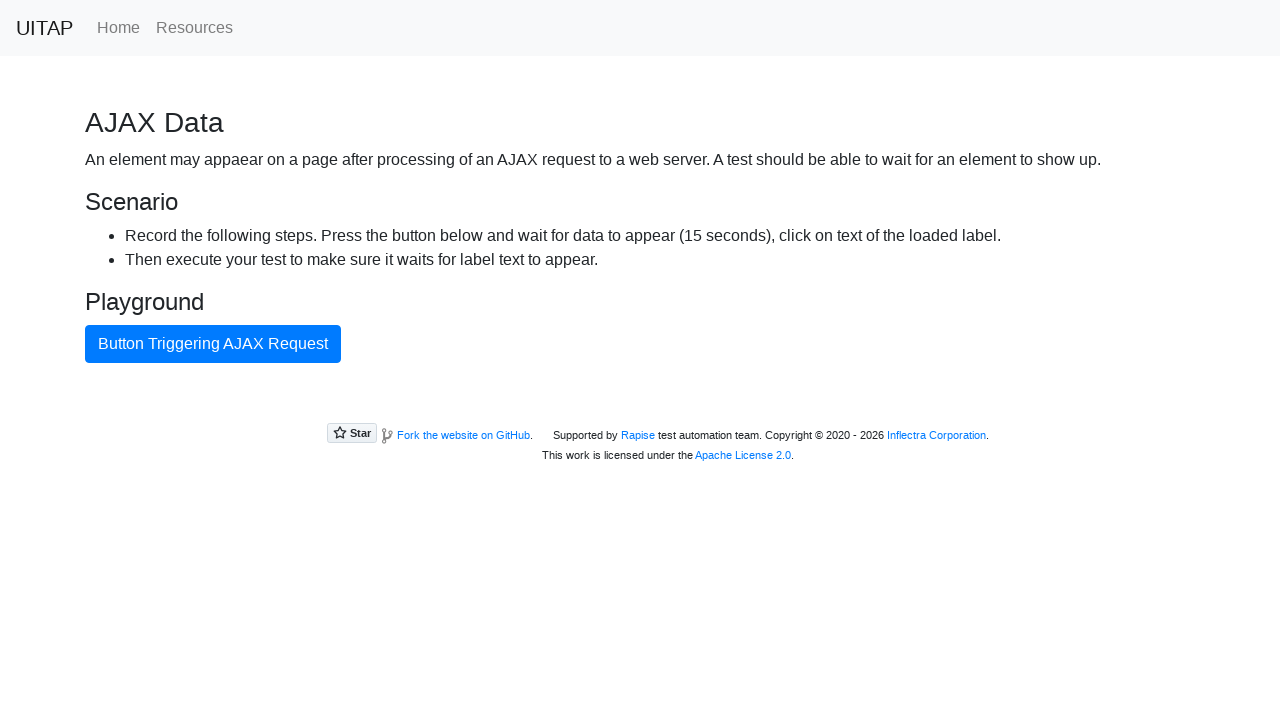

Clicked the blue AJAX button at (213, 344) on #ajaxButton
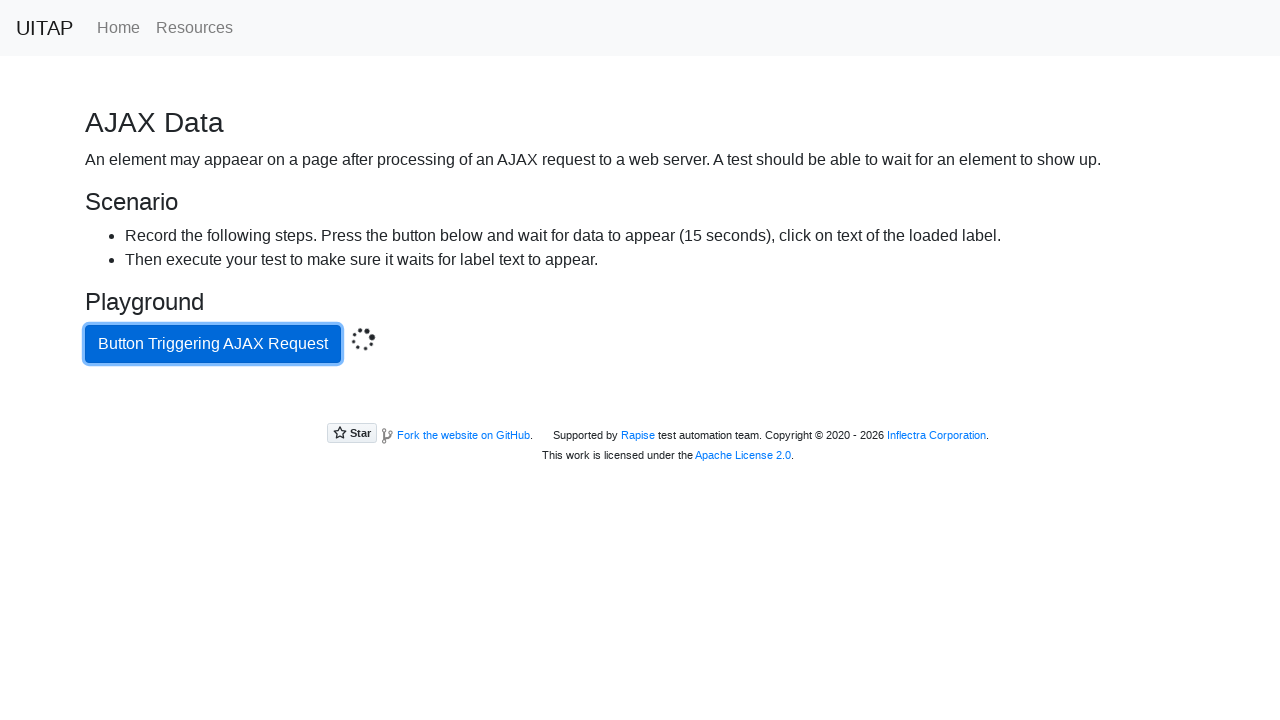

Waited for green success message to appear after AJAX request completed
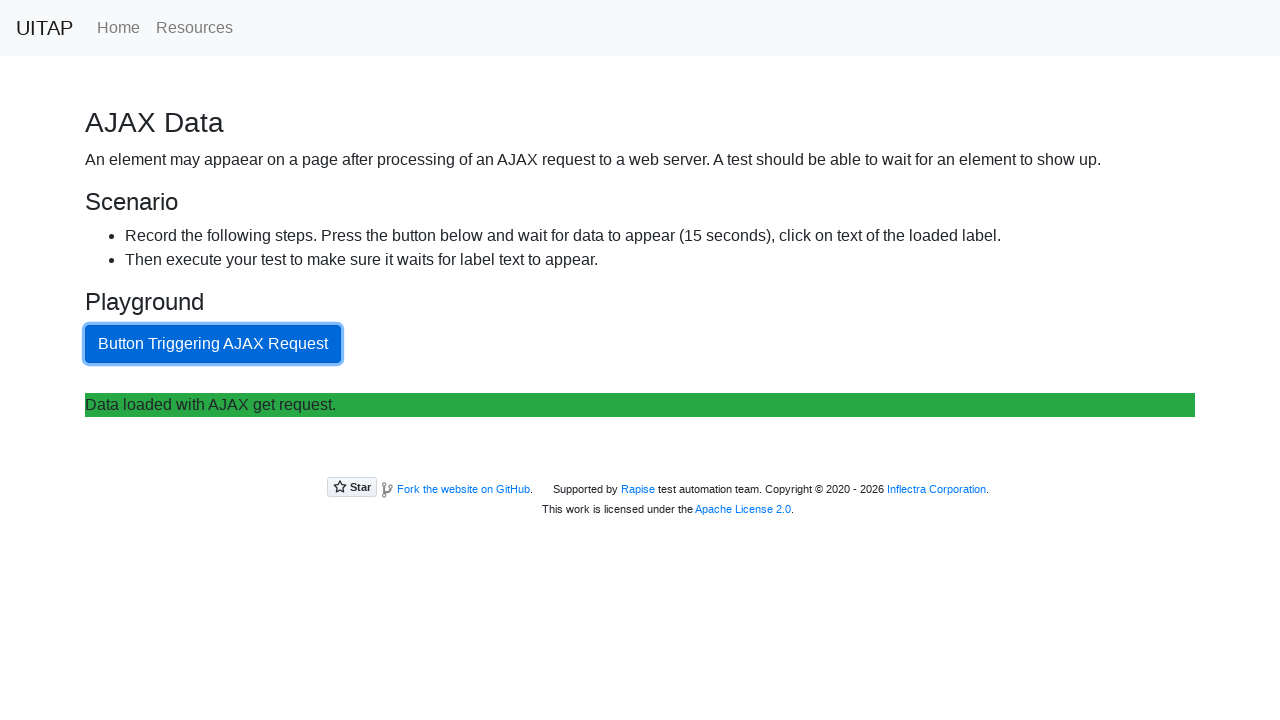

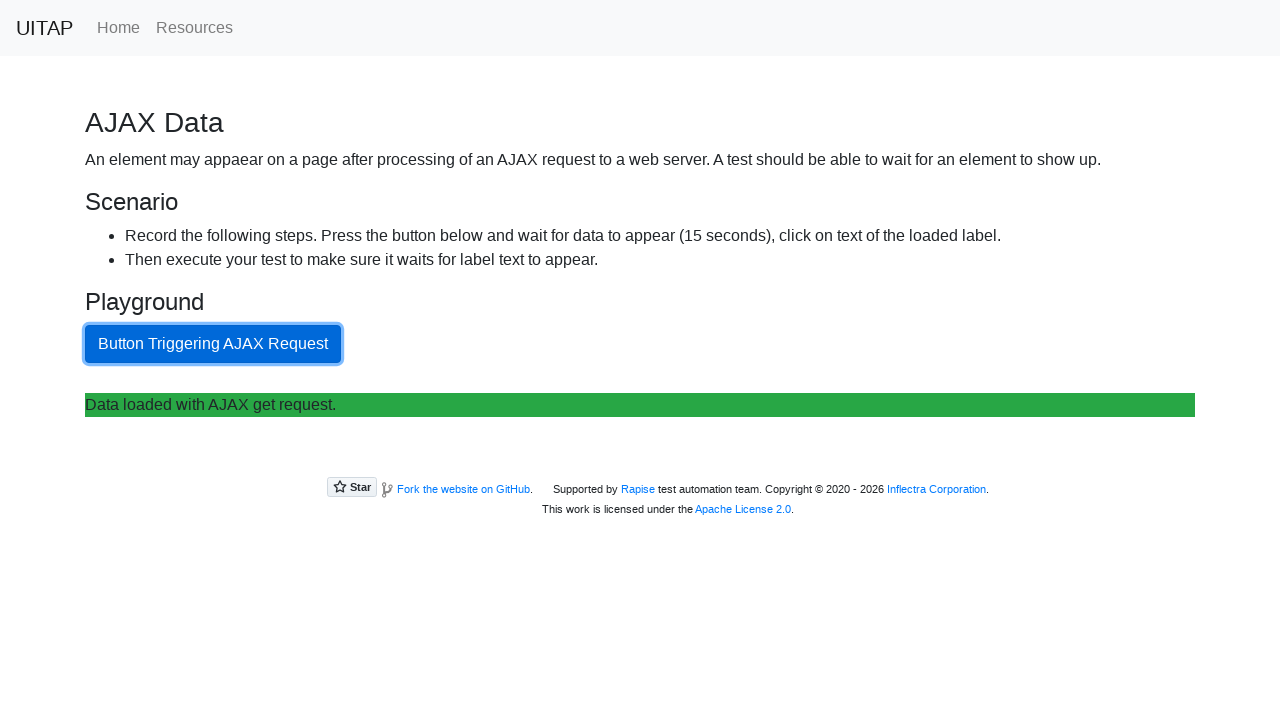